Tests dynamic loading functionality by clicking a start button, waiting for content to load, and verifying the displayed text shows "Hello World!"

Starting URL: http://the-internet.herokuapp.com/dynamic_loading/2

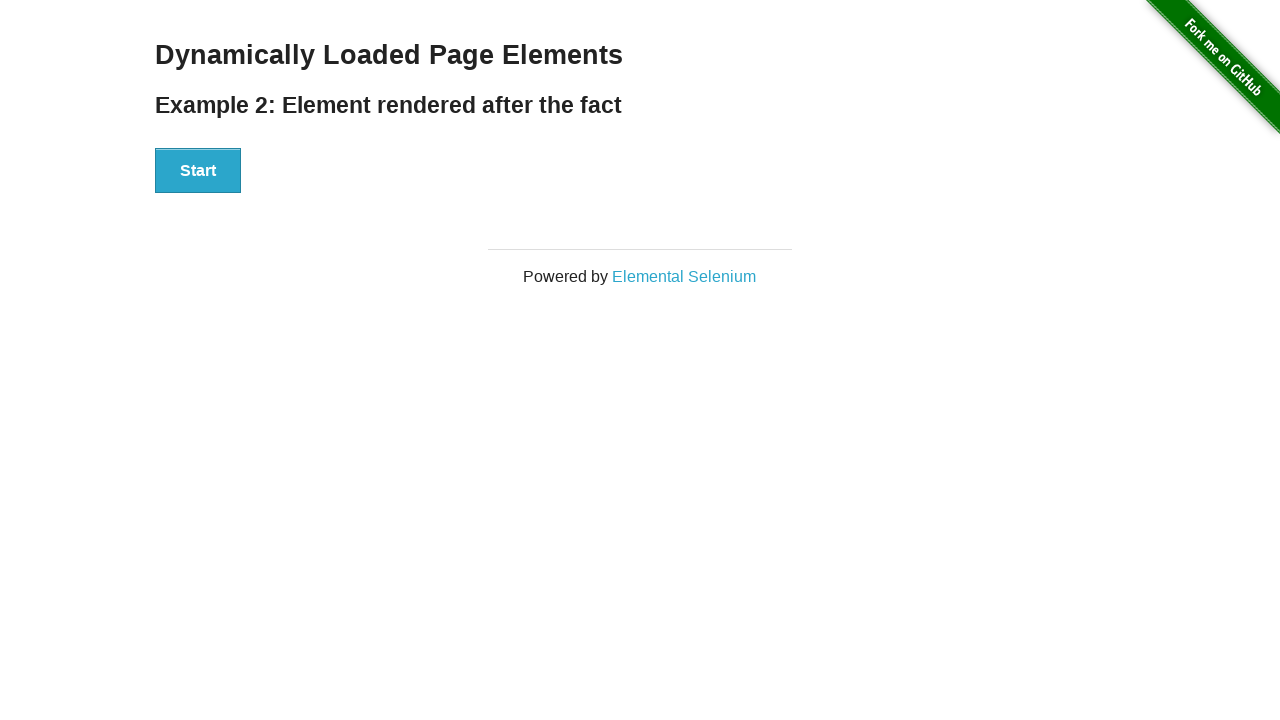

Clicked start button to trigger dynamic loading at (198, 171) on #start button
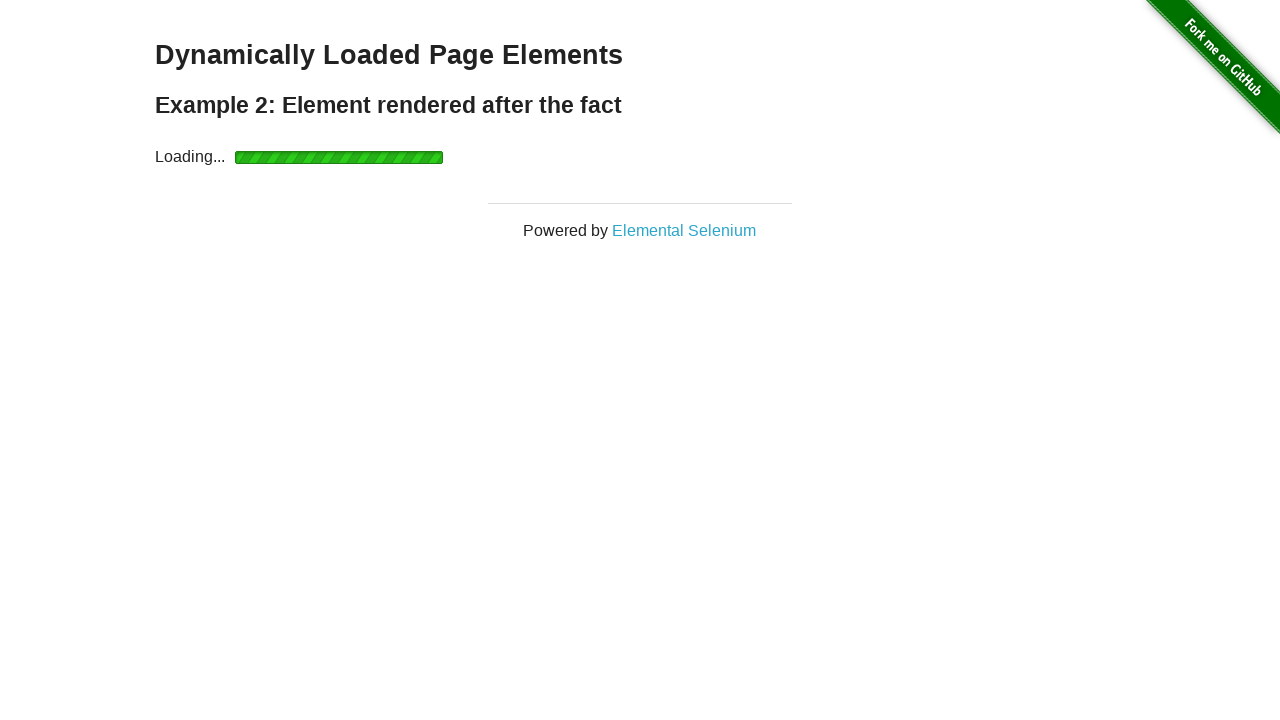

Waited for finish element to become visible
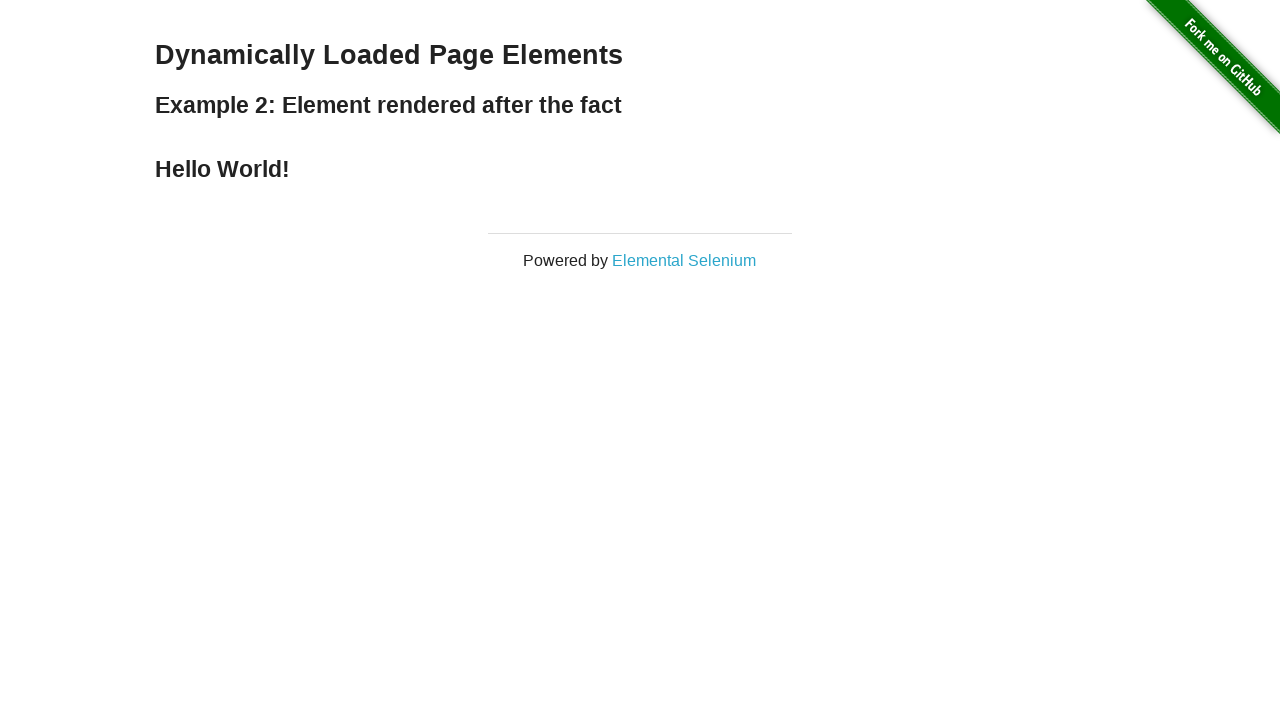

Retrieved finish element text content
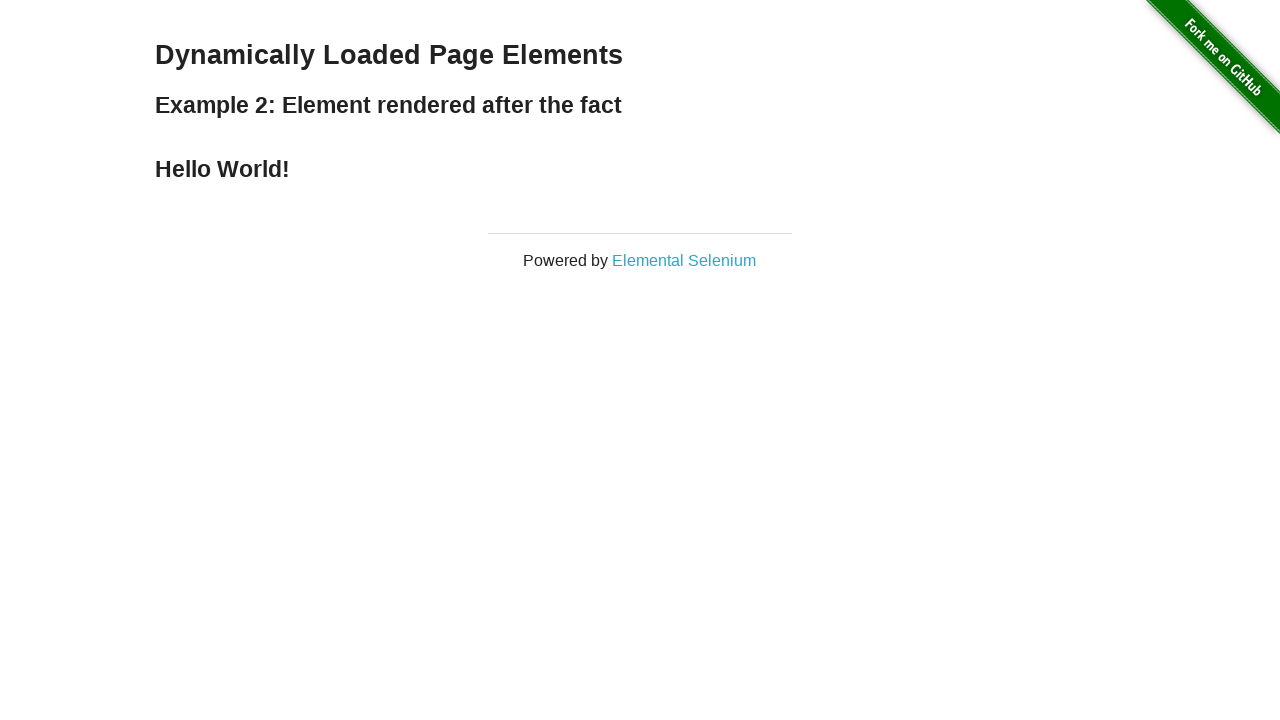

Verified finish text is 'Hello World!'
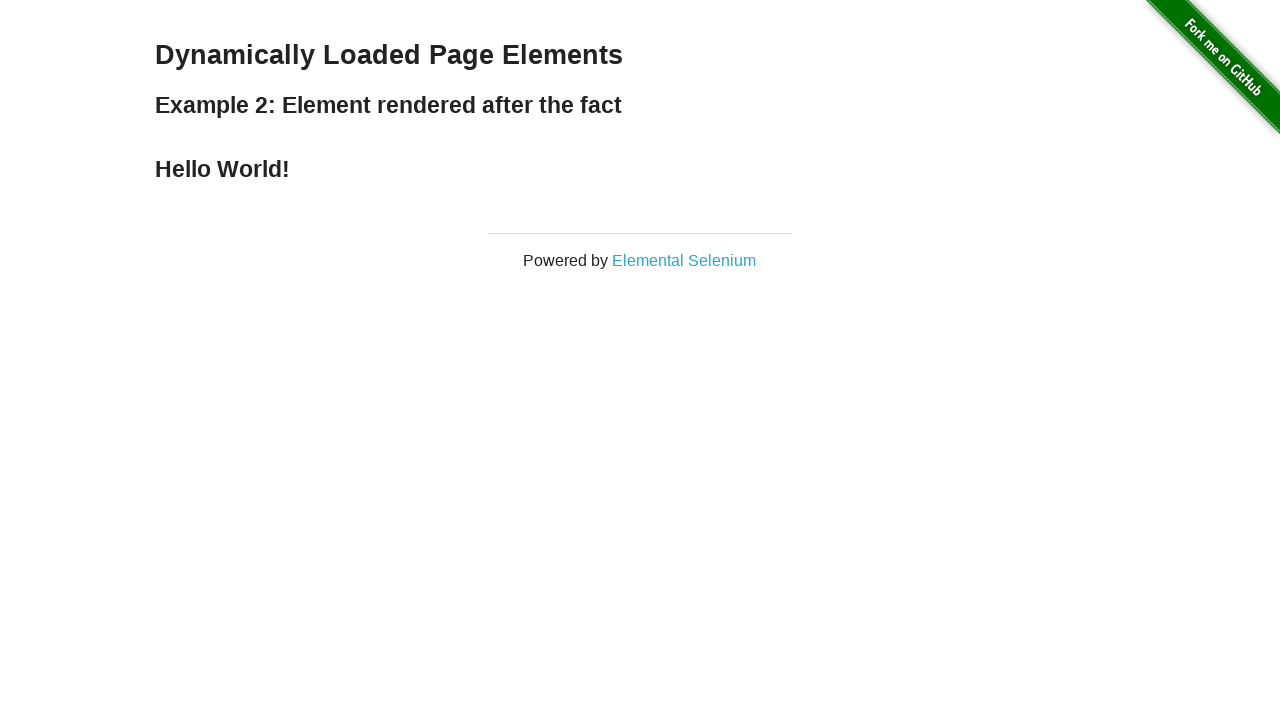

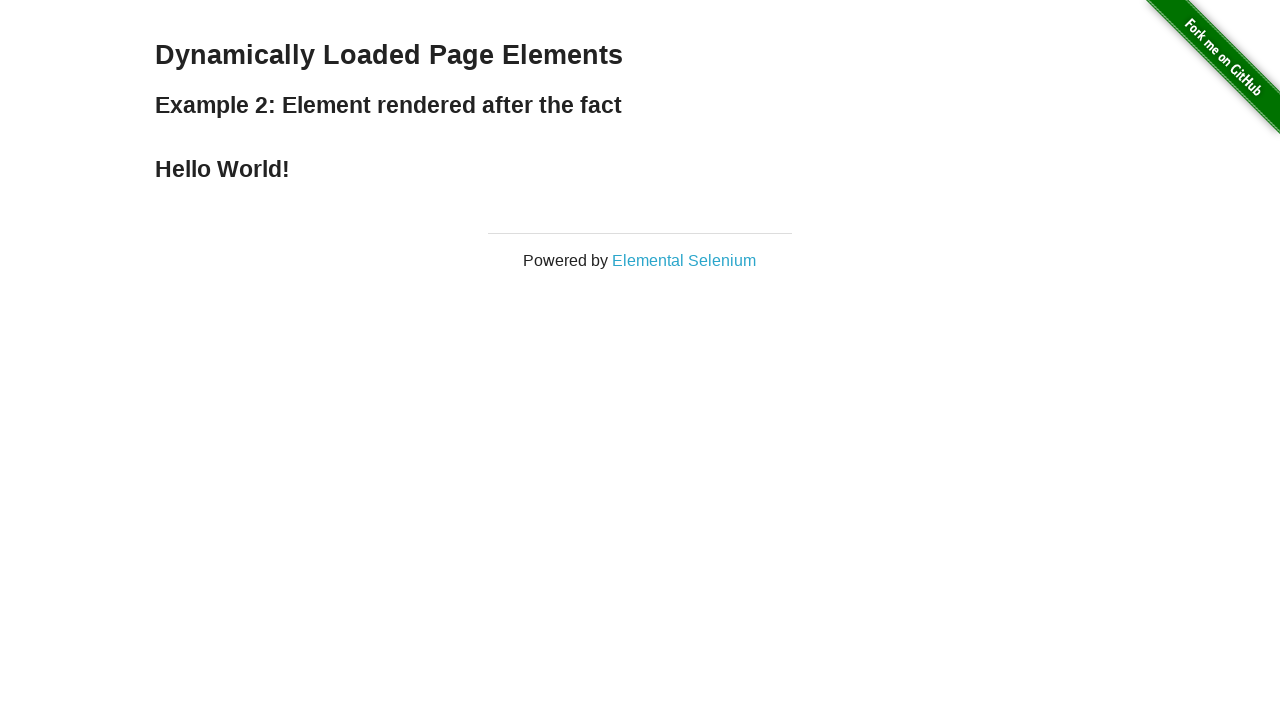